Tests the GreenKart landing page search functionality by entering a product short name in the search box and verifying that product results are displayed

Starting URL: https://rahulshettyacademy.com/seleniumPractise/#/

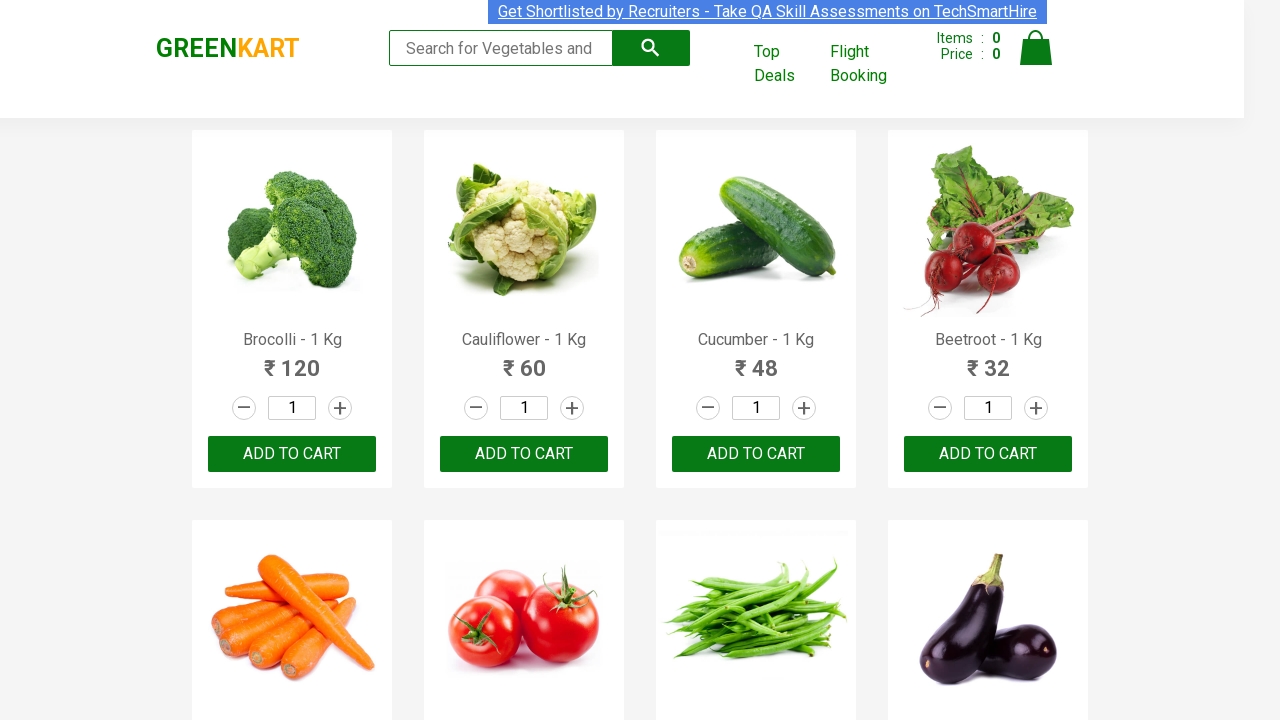

Filled search field with 'Tom' to search for product on input[type='search']
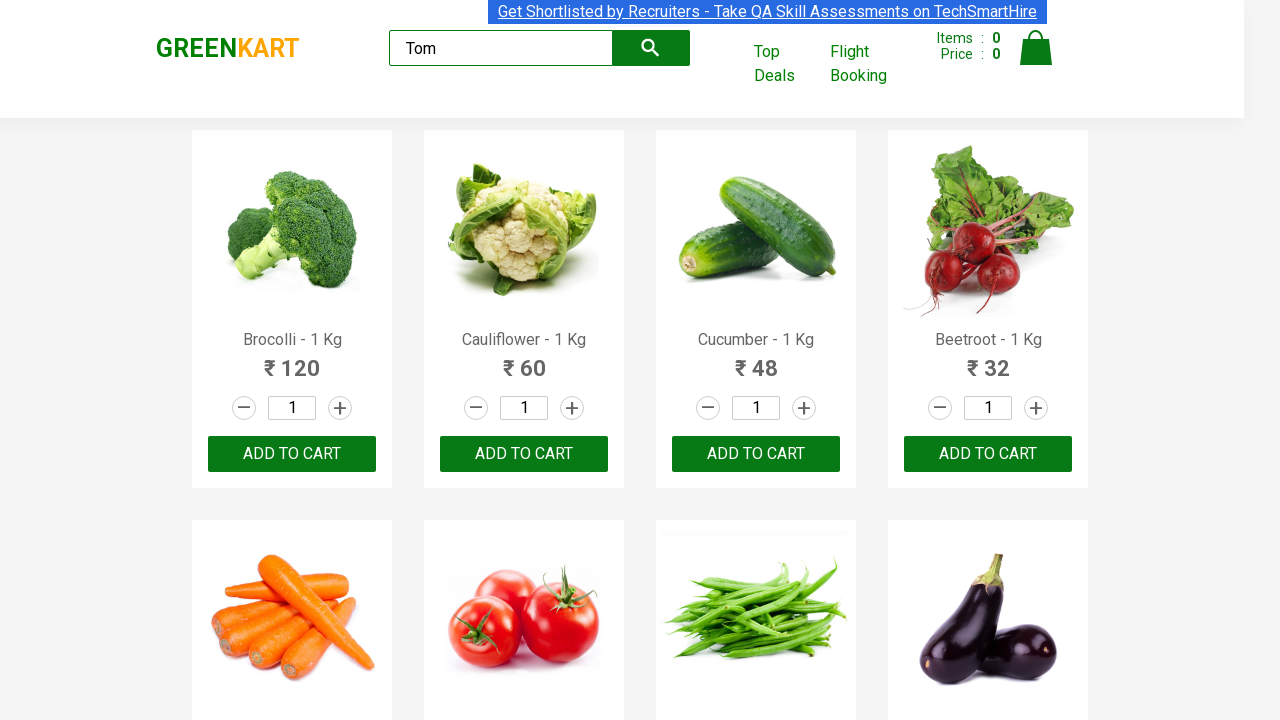

Waited 2 seconds for search results to filter
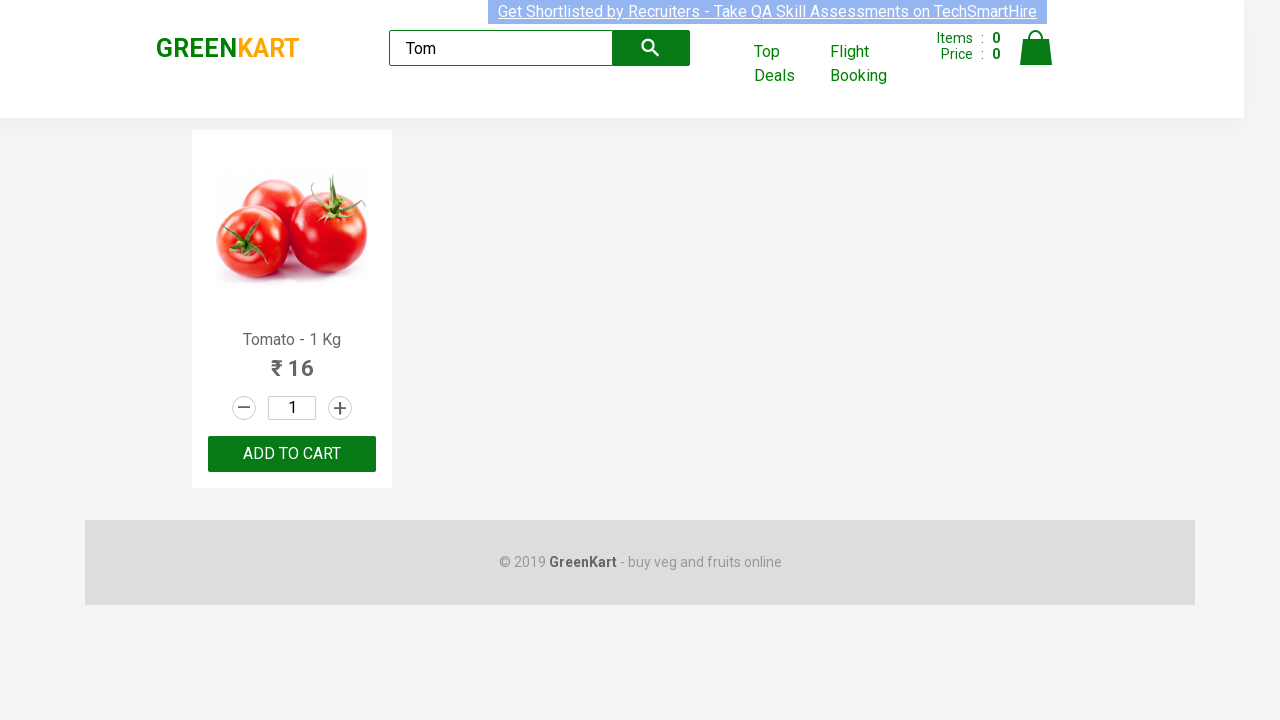

Product results with h4.product-name selector are now visible
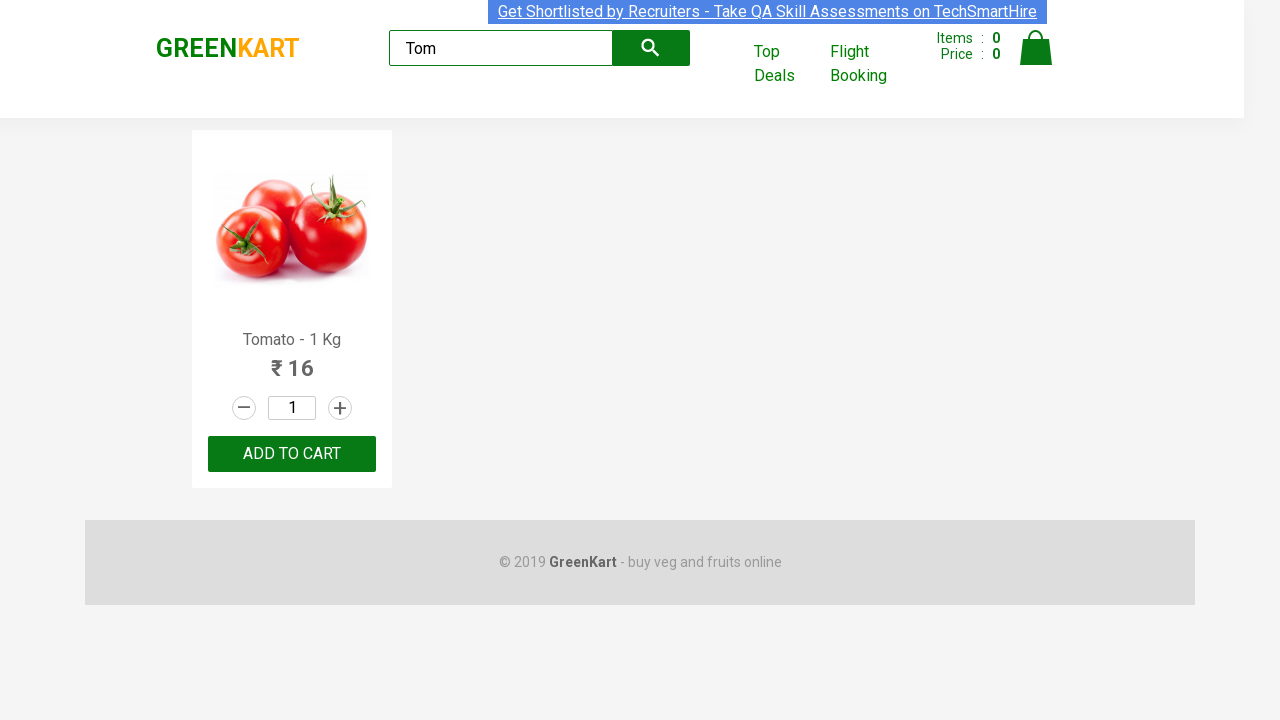

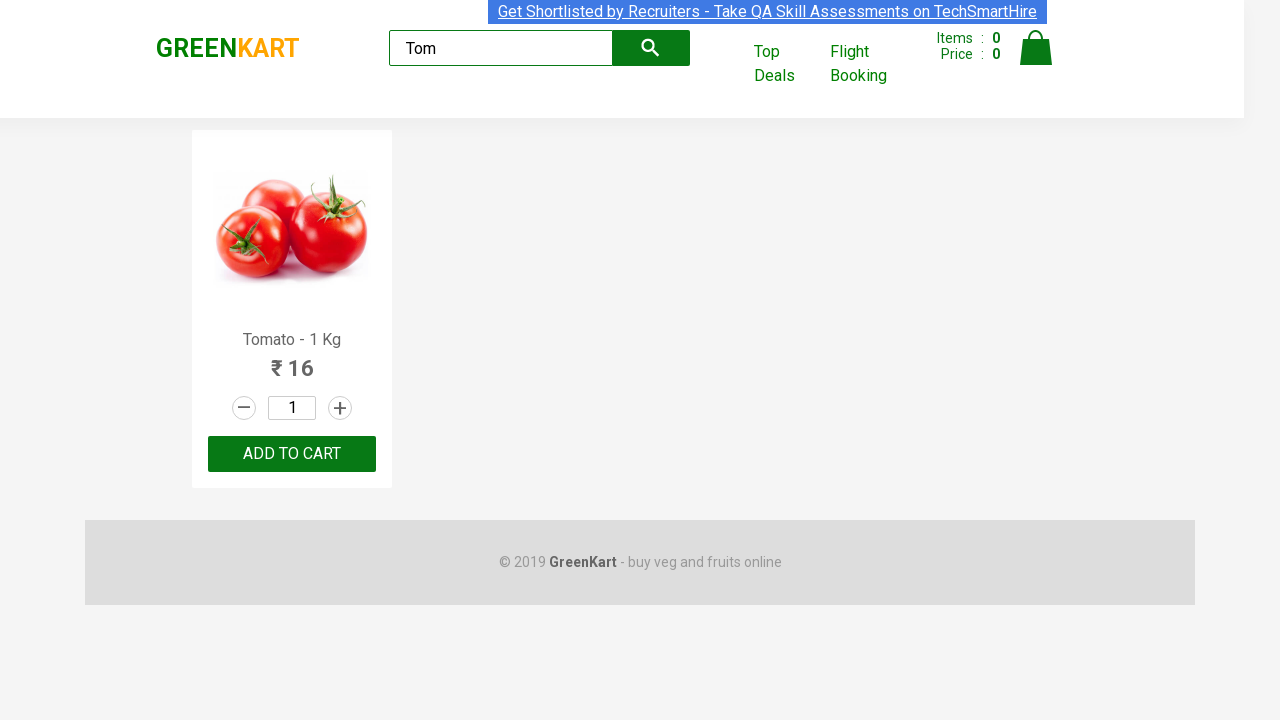